Tests mouse operations on a website menu including hovering over menu items (individually and in sequence) and performing a right-click context menu action.

Starting URL: https://www.globalsqa.com/demo-site/

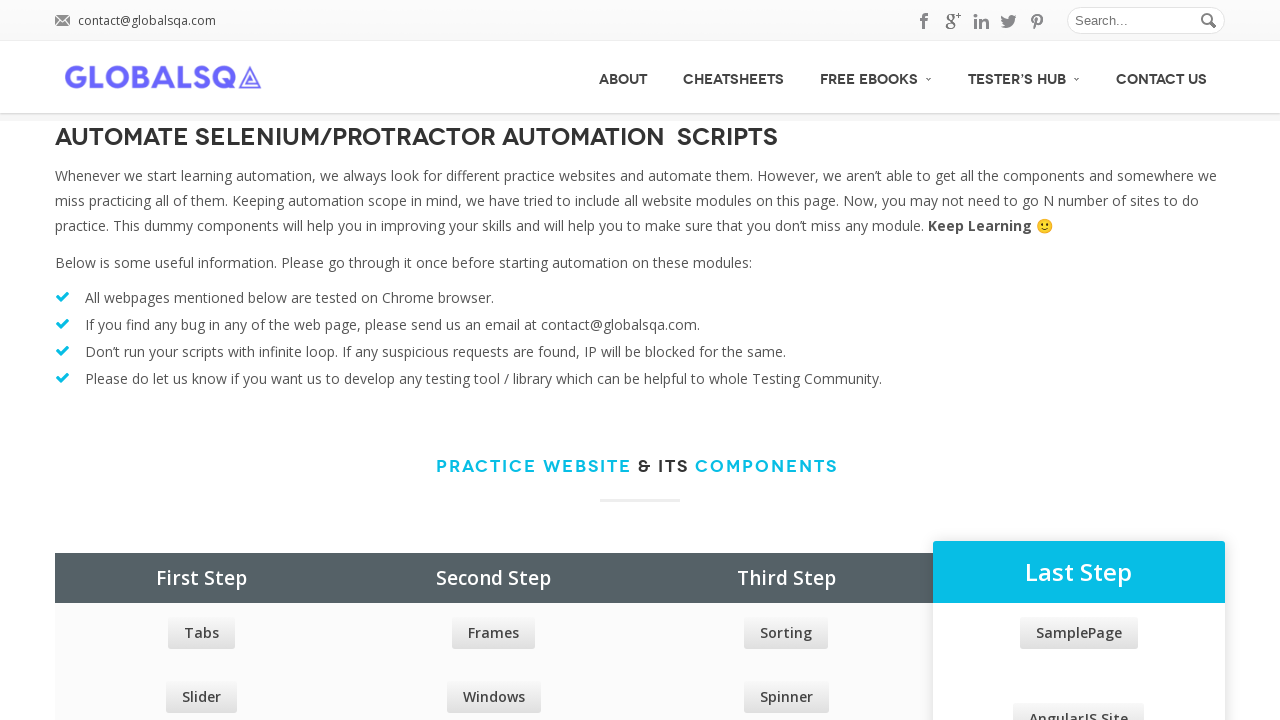

Main menu selector loaded
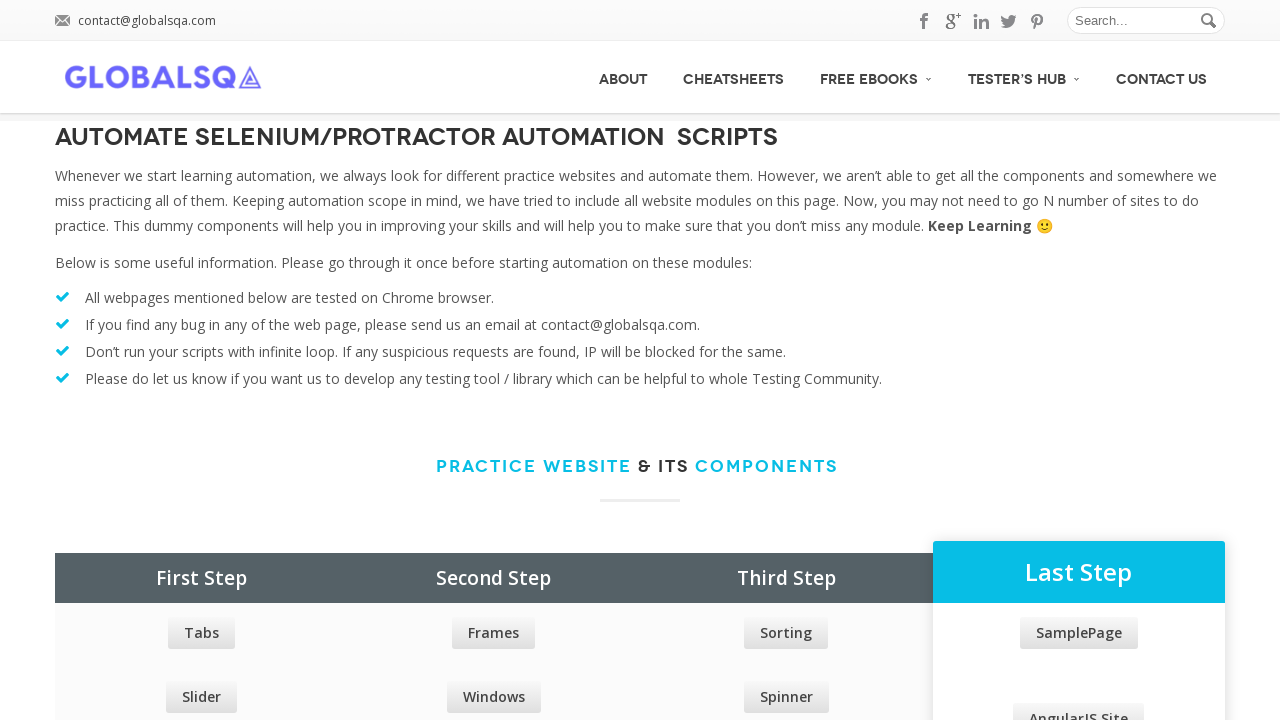

Located all main menu elements
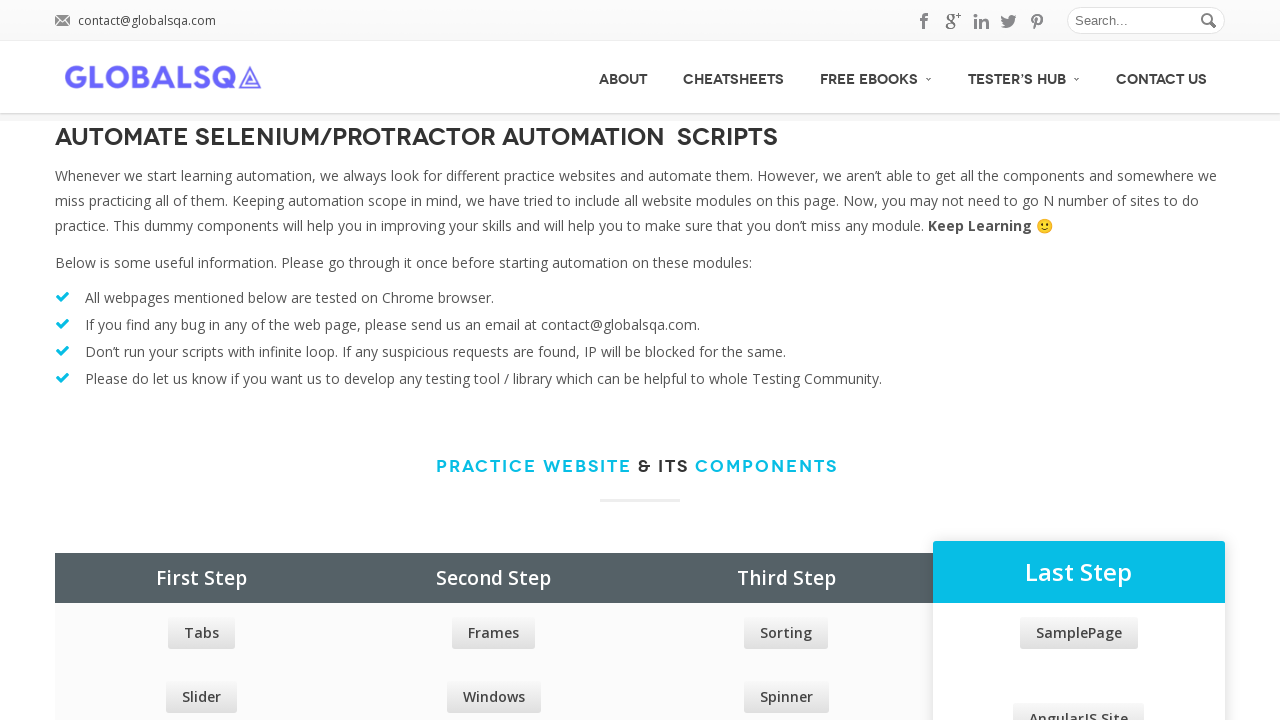

Main Menu option count: 5
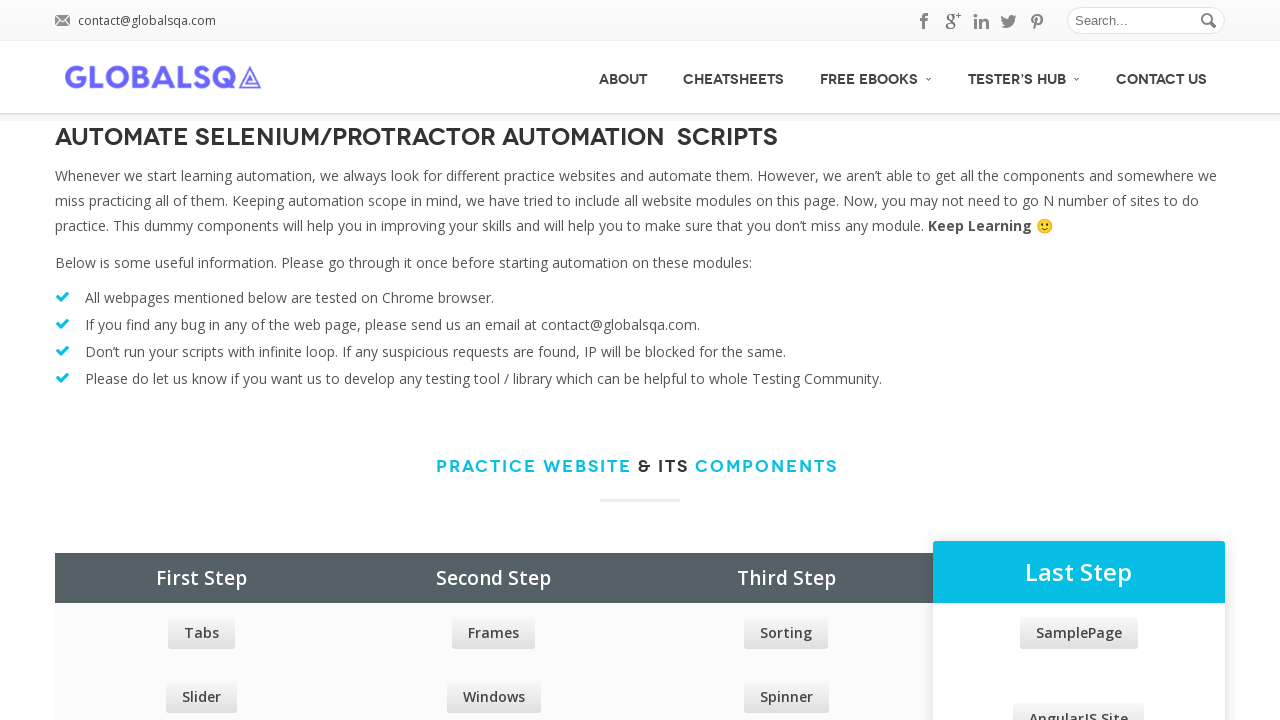

Hovered over third menu item (index 2) at (876, 76) on xpath=//div[@id='menu']/ul/li/a >> nth=2
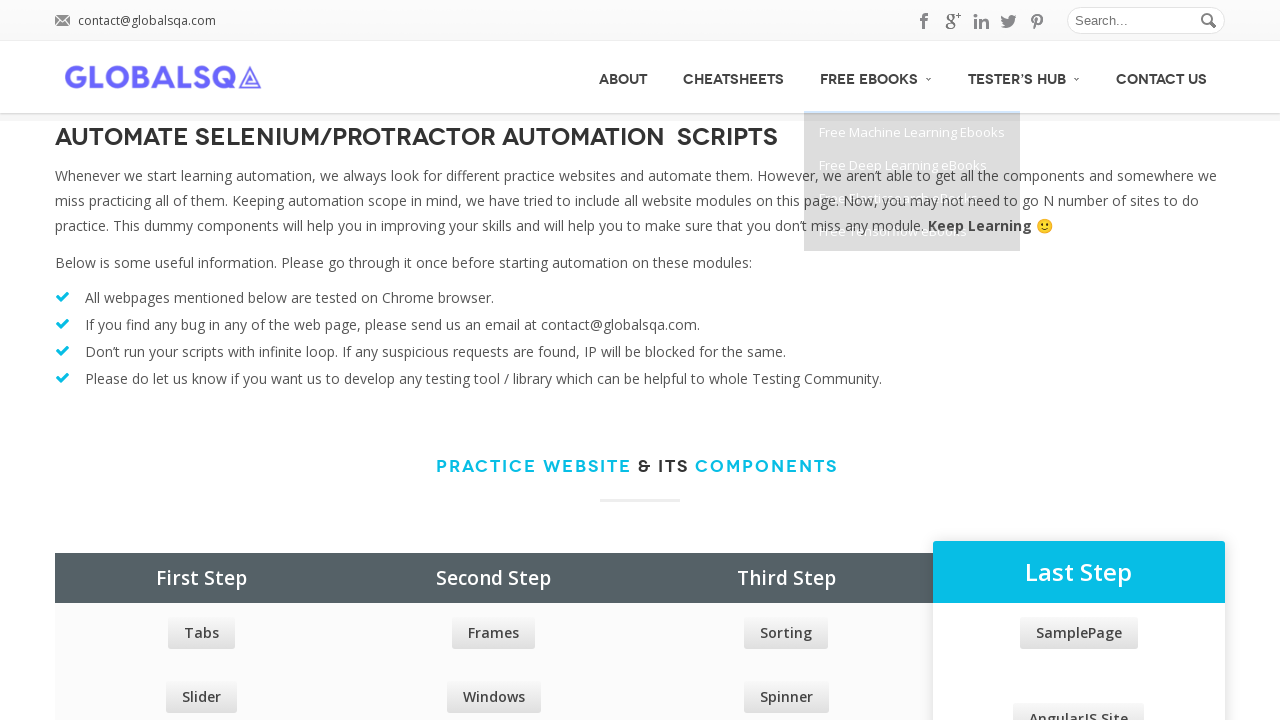

Hovered over menu item 0 at (623, 77) on xpath=//div[@id='menu']/ul/li/a >> nth=0
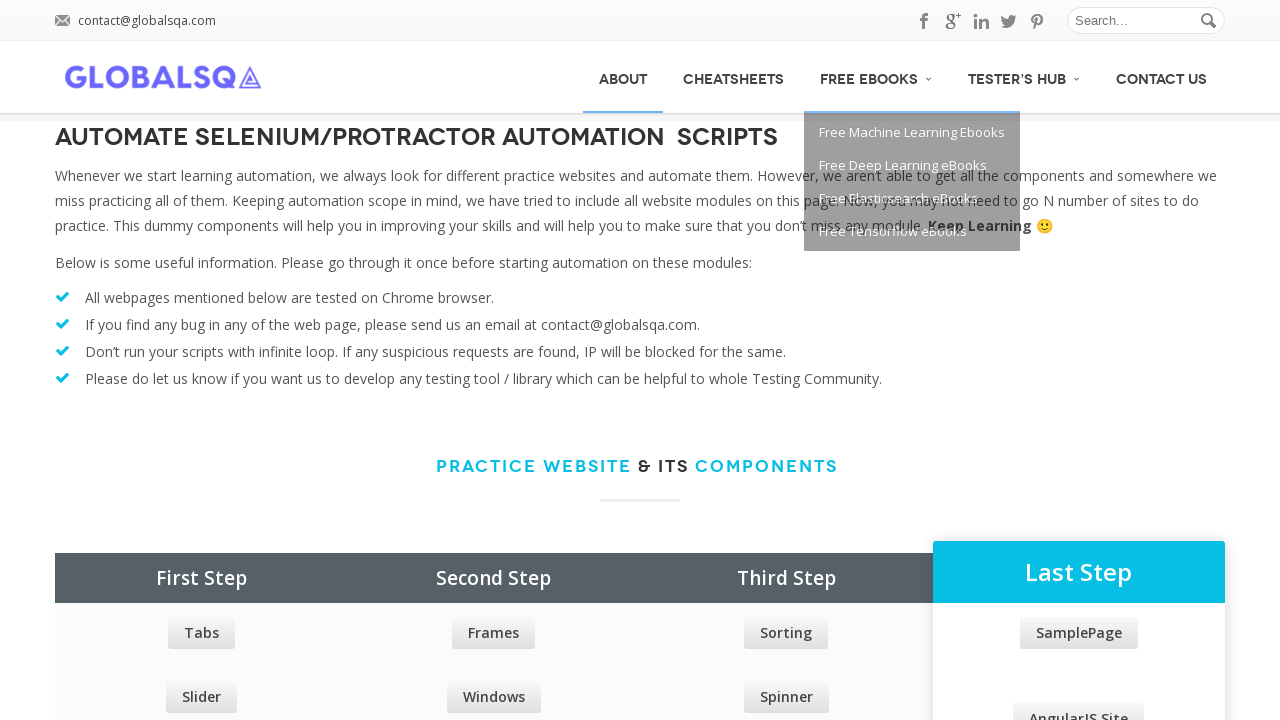

Waited 1000ms after hovering menu item 0
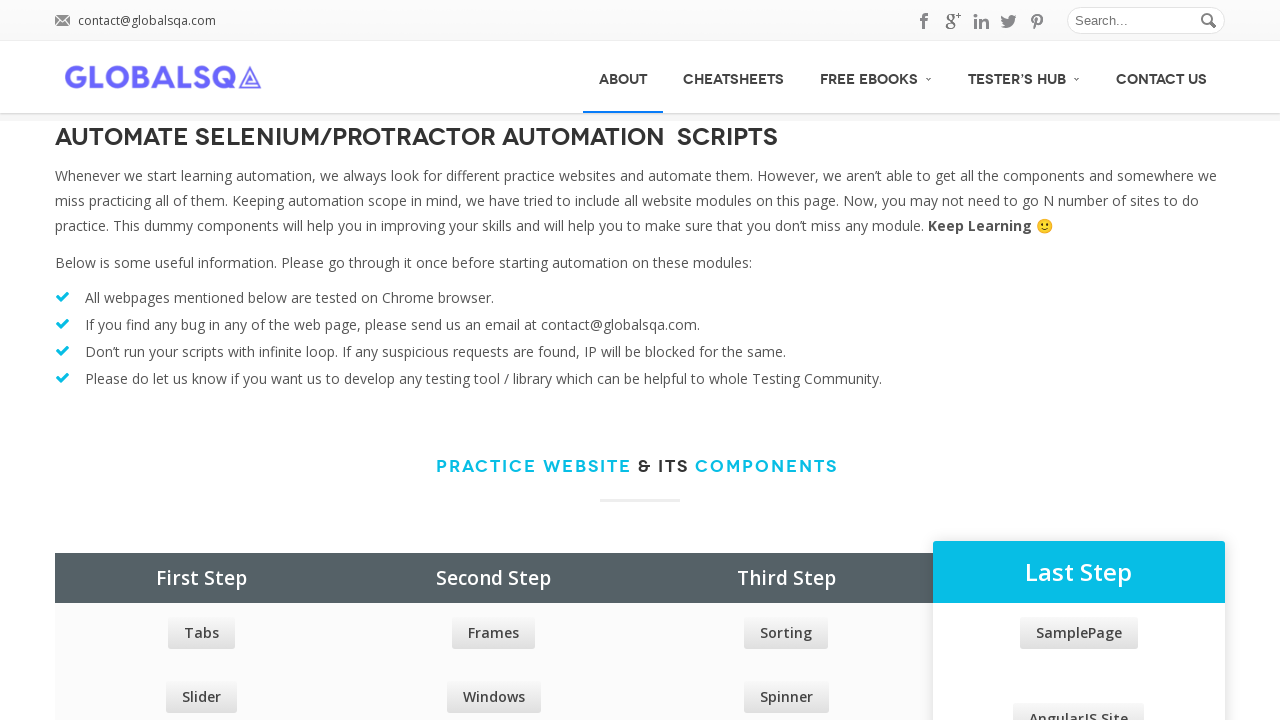

Hovered over menu item 1 at (734, 77) on xpath=//div[@id='menu']/ul/li/a >> nth=1
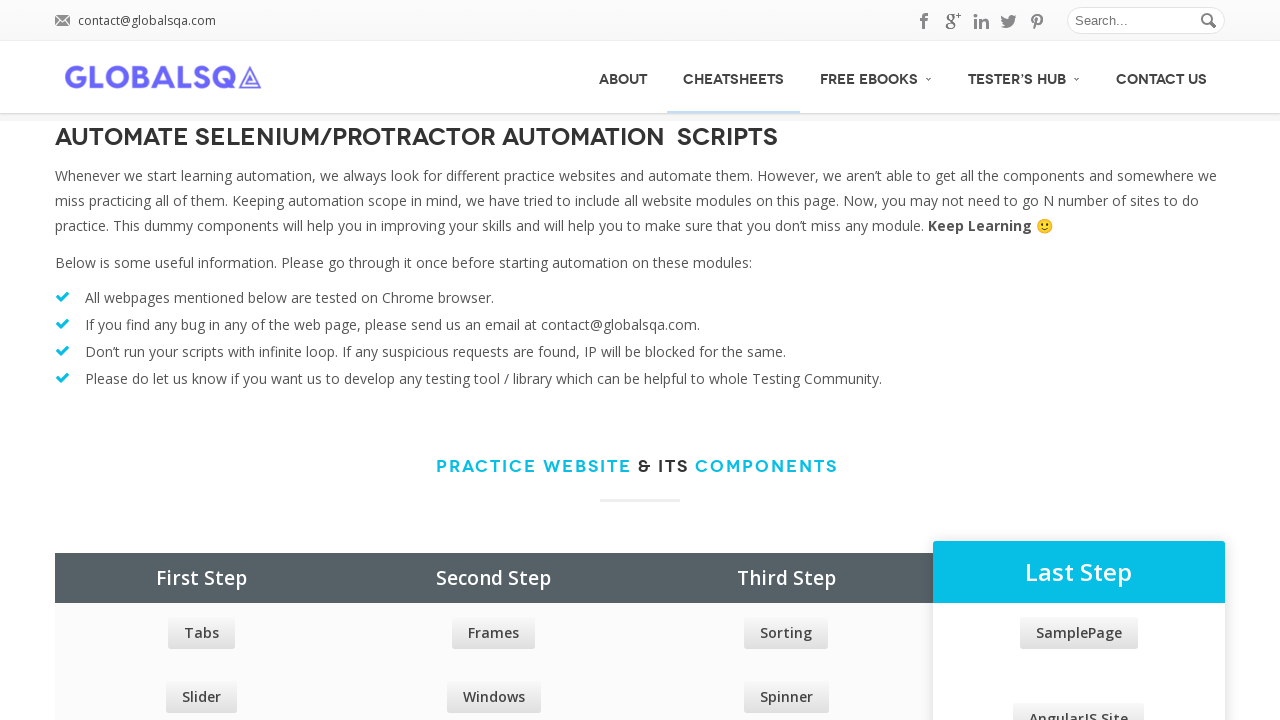

Waited 1000ms after hovering menu item 1
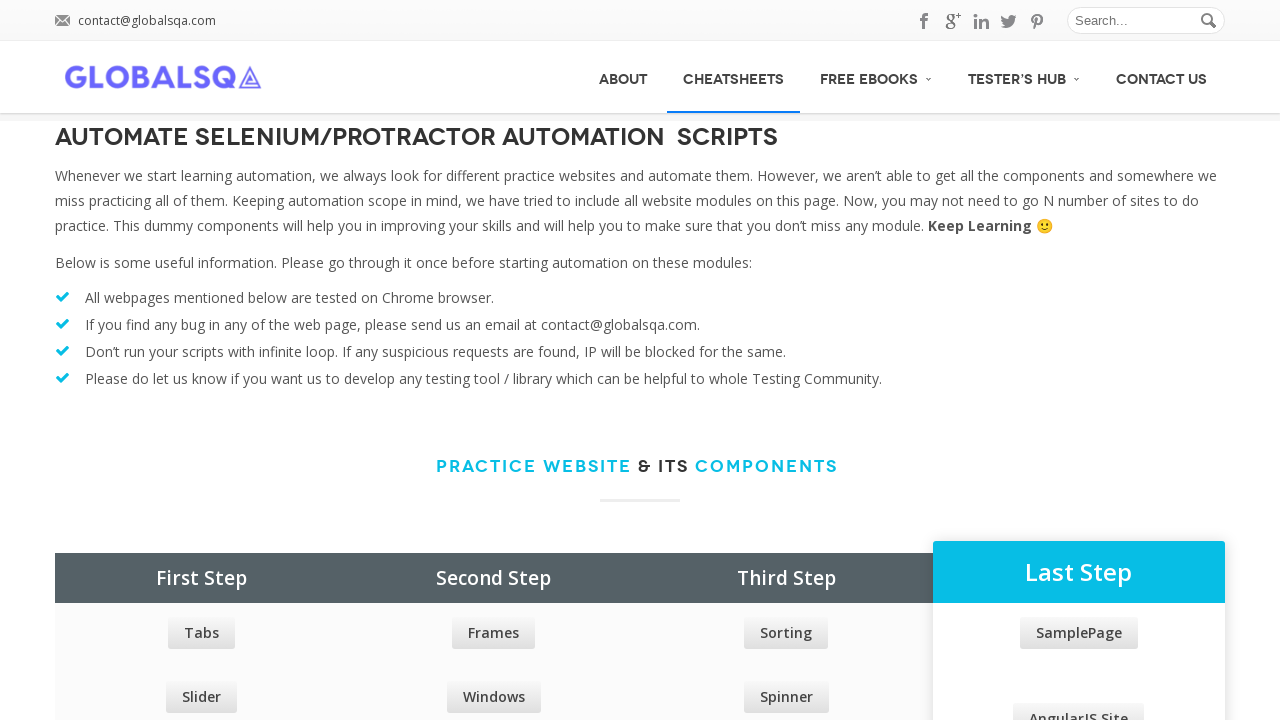

Hovered over menu item 2 at (876, 76) on xpath=//div[@id='menu']/ul/li/a >> nth=2
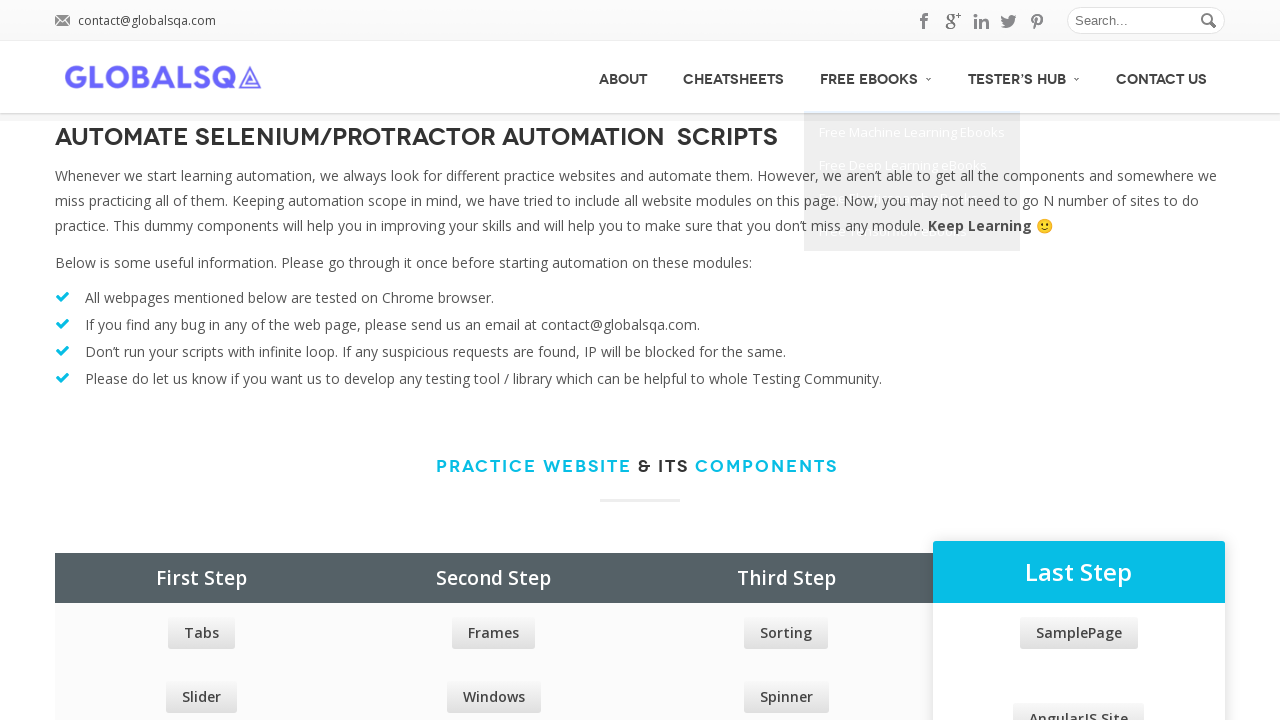

Waited 1000ms after hovering menu item 2
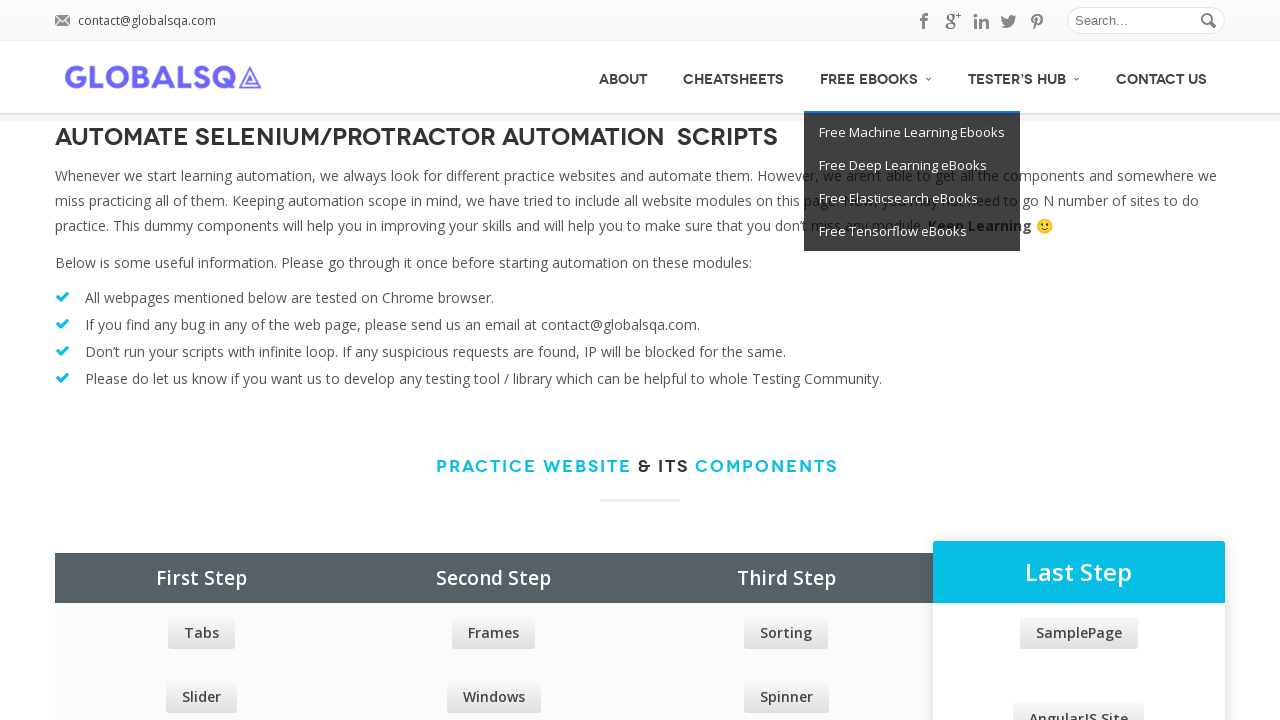

Hovered over menu item 3 at (1024, 76) on xpath=//div[@id='menu']/ul/li/a >> nth=3
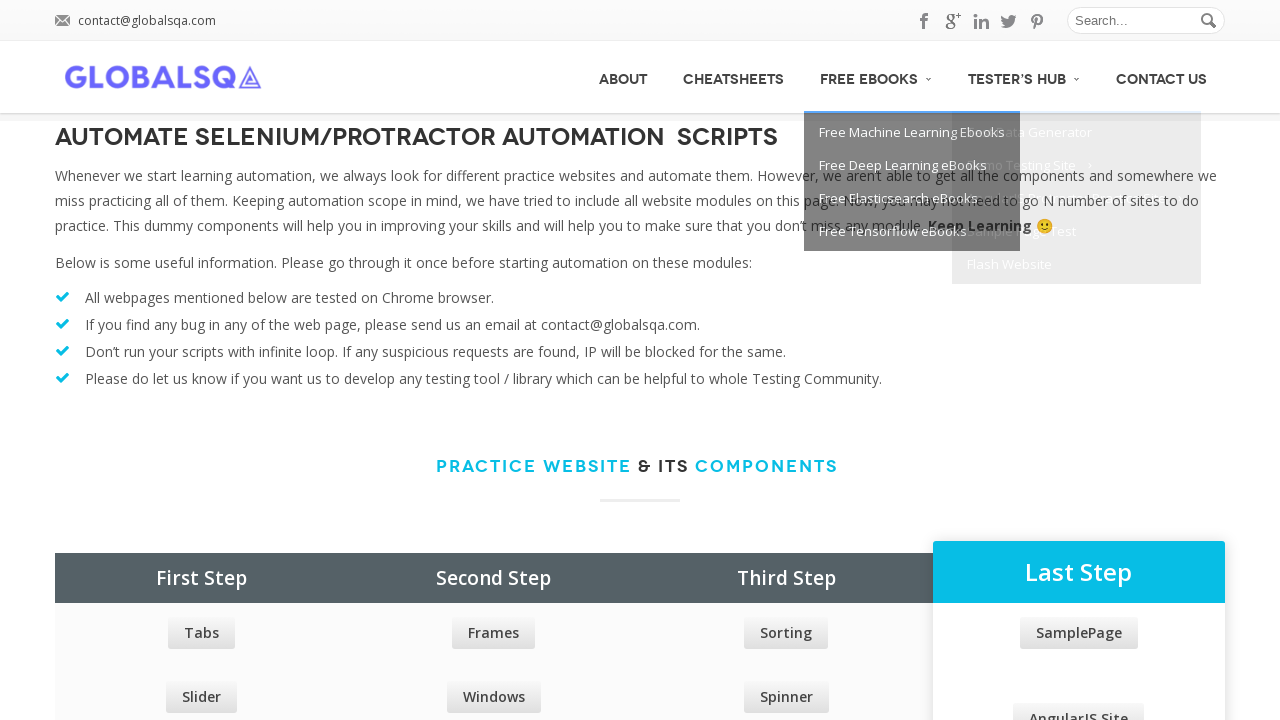

Waited 1000ms after hovering menu item 3
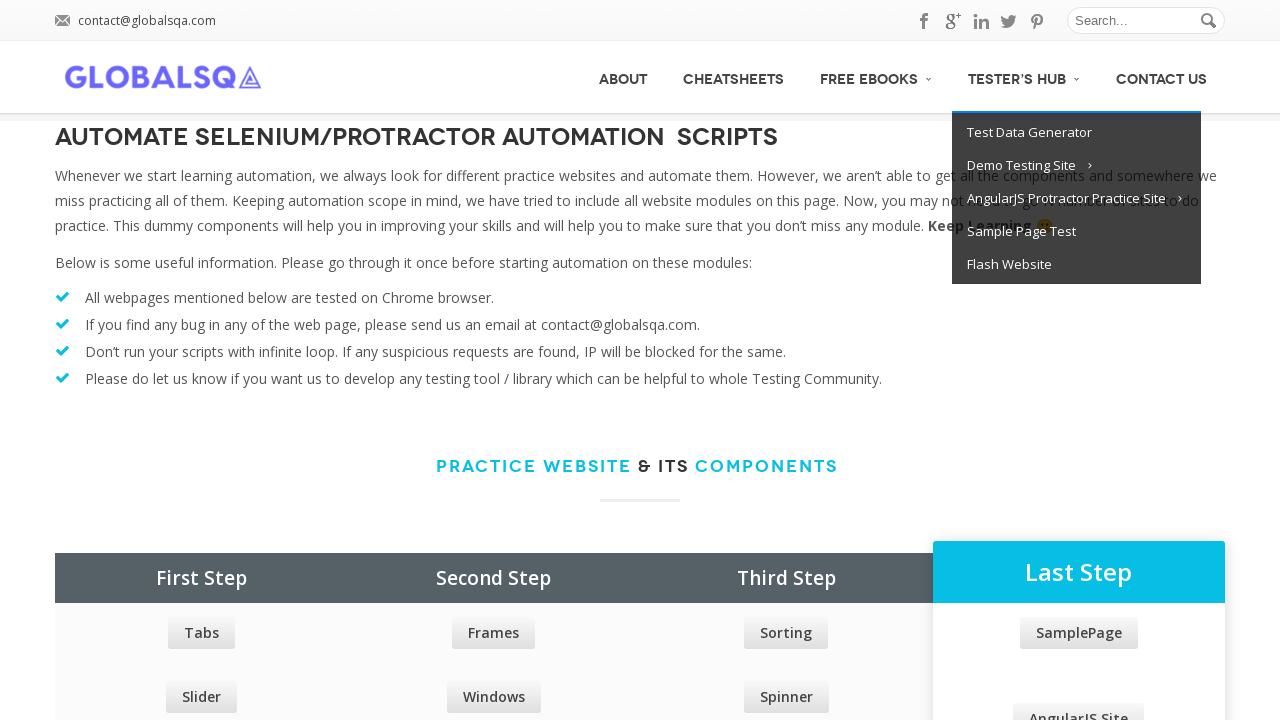

Hovered over menu item 4 at (1162, 77) on xpath=//div[@id='menu']/ul/li/a >> nth=4
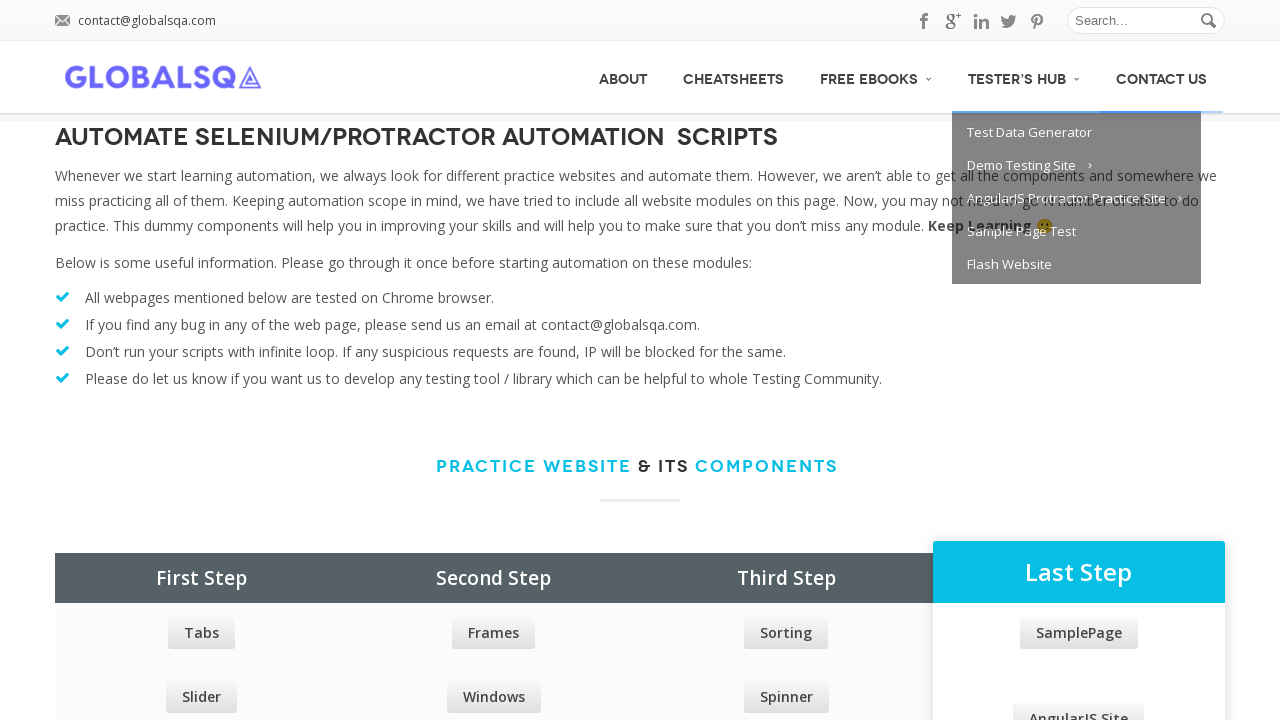

Waited 1000ms after hovering menu item 4
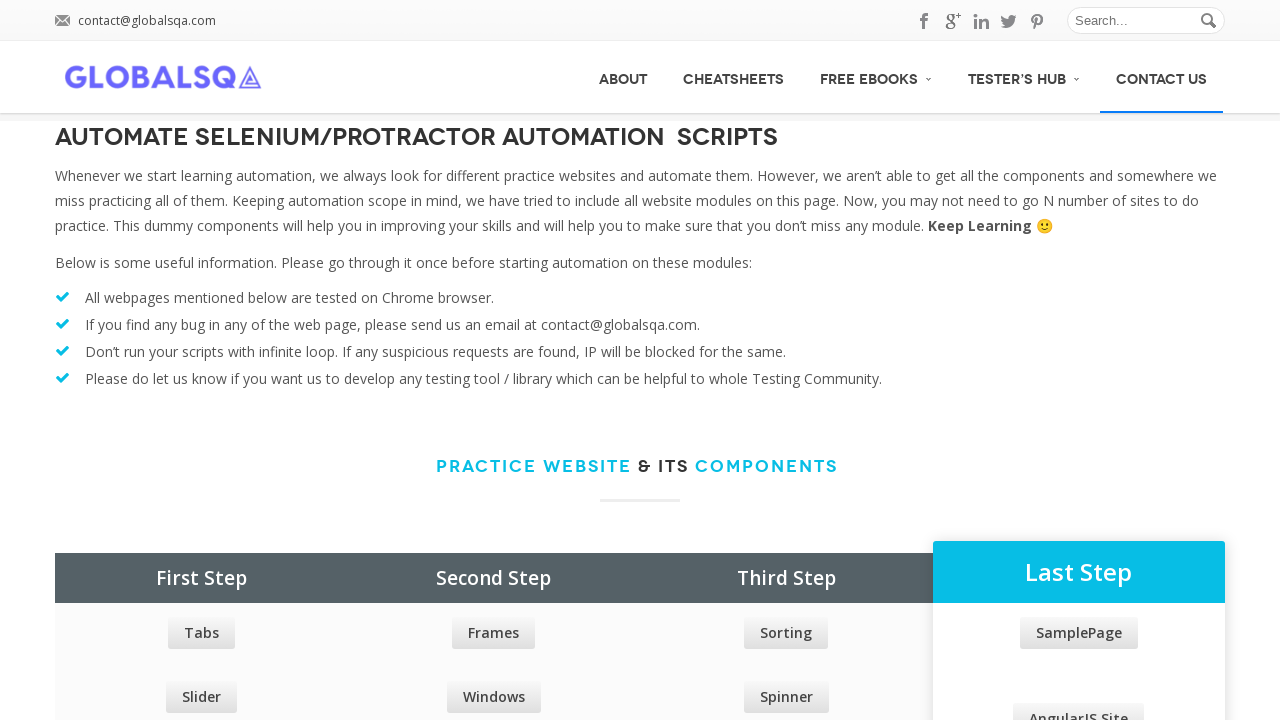

Located second menu item
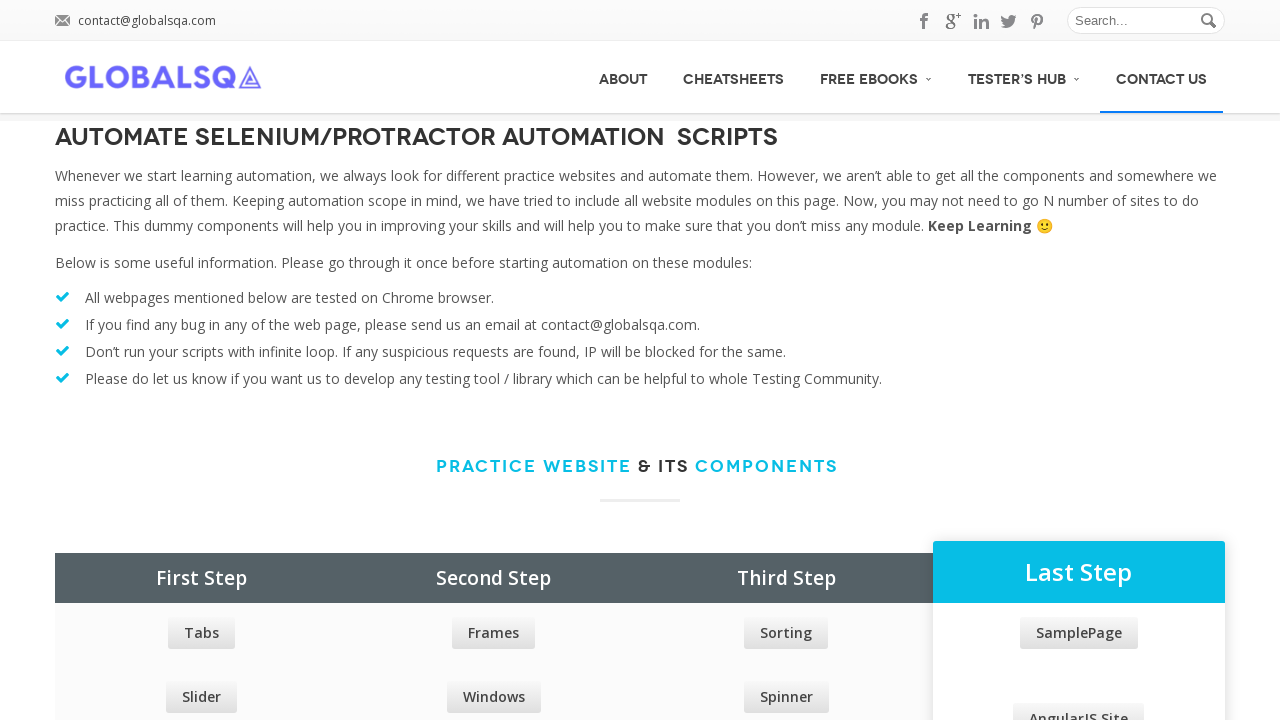

Retrieved bounding box of second menu item
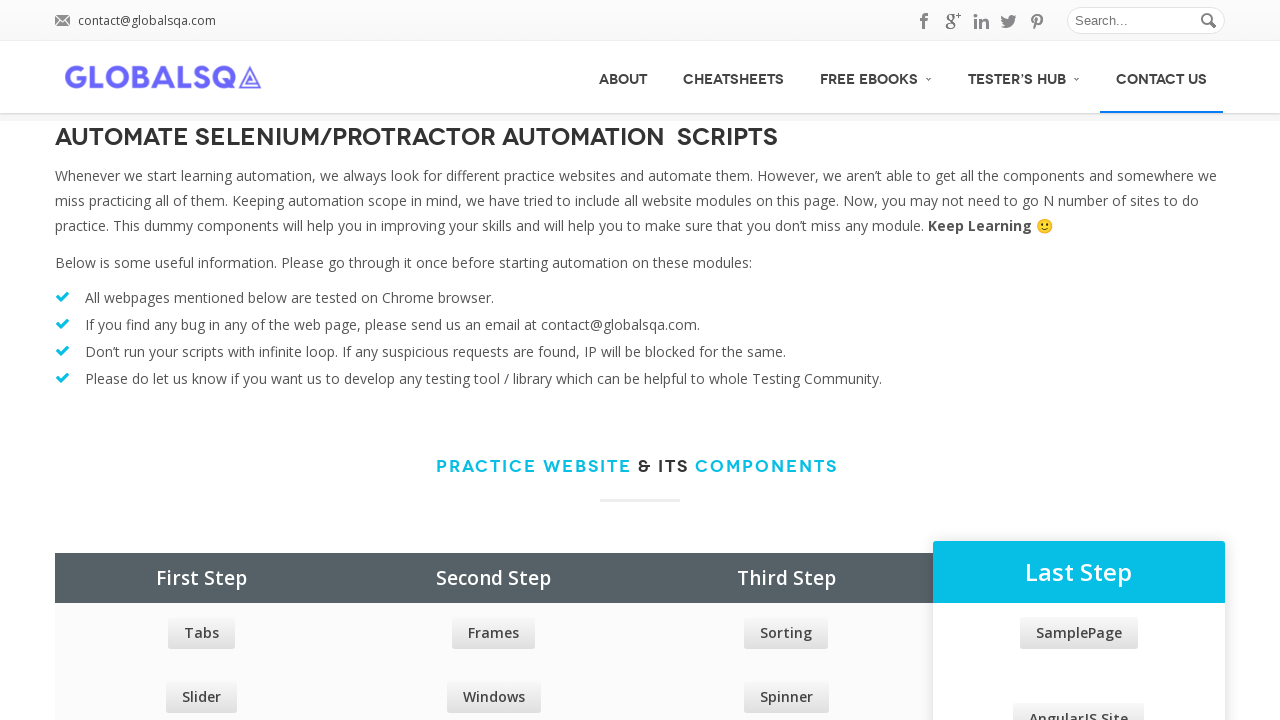

Moved mouse to second menu item with offset at (834, 77)
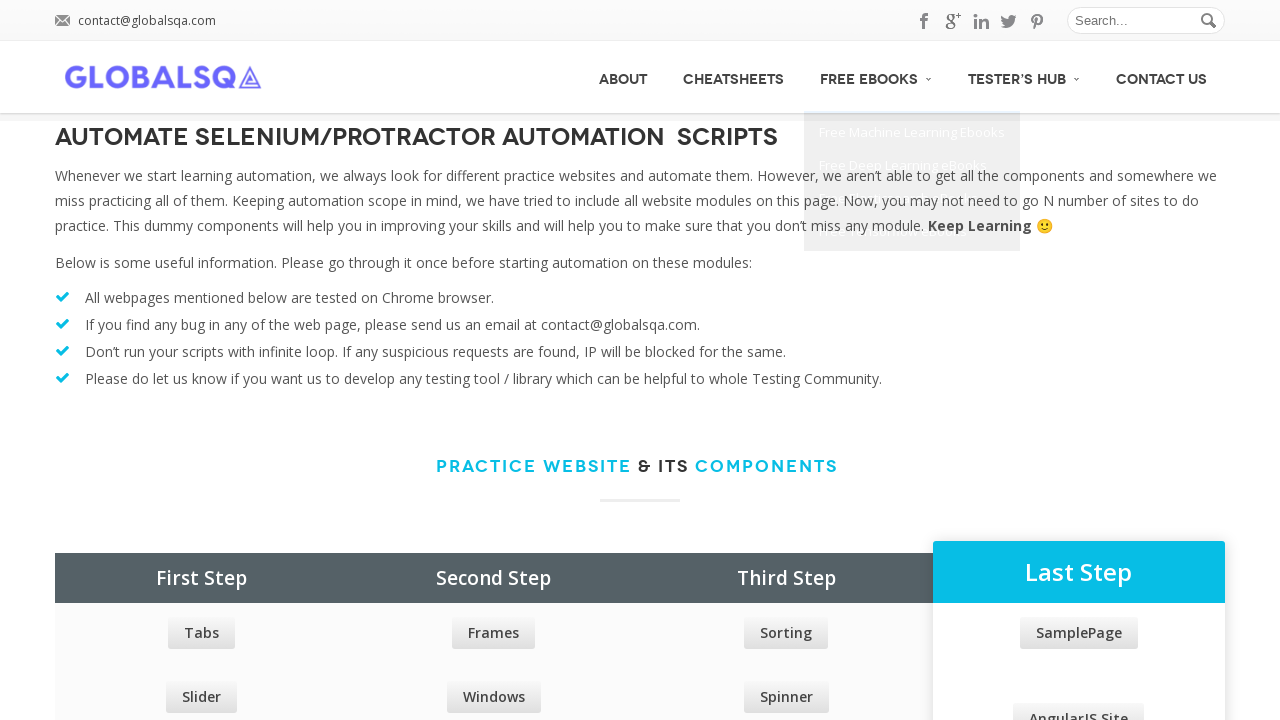

Retrieved second menu item text: CheatSheets
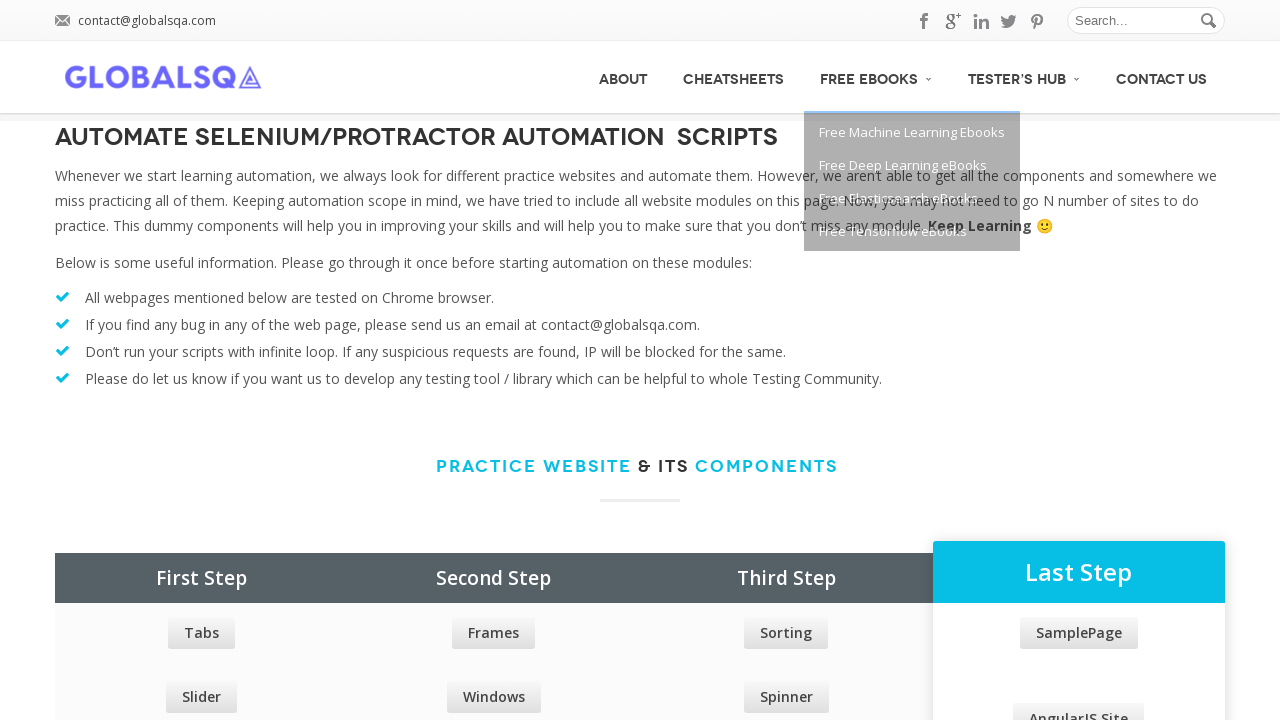

Right-clicked on second menu item at (734, 77) on xpath=//div[@id='menu']/ul/li/a >> nth=1
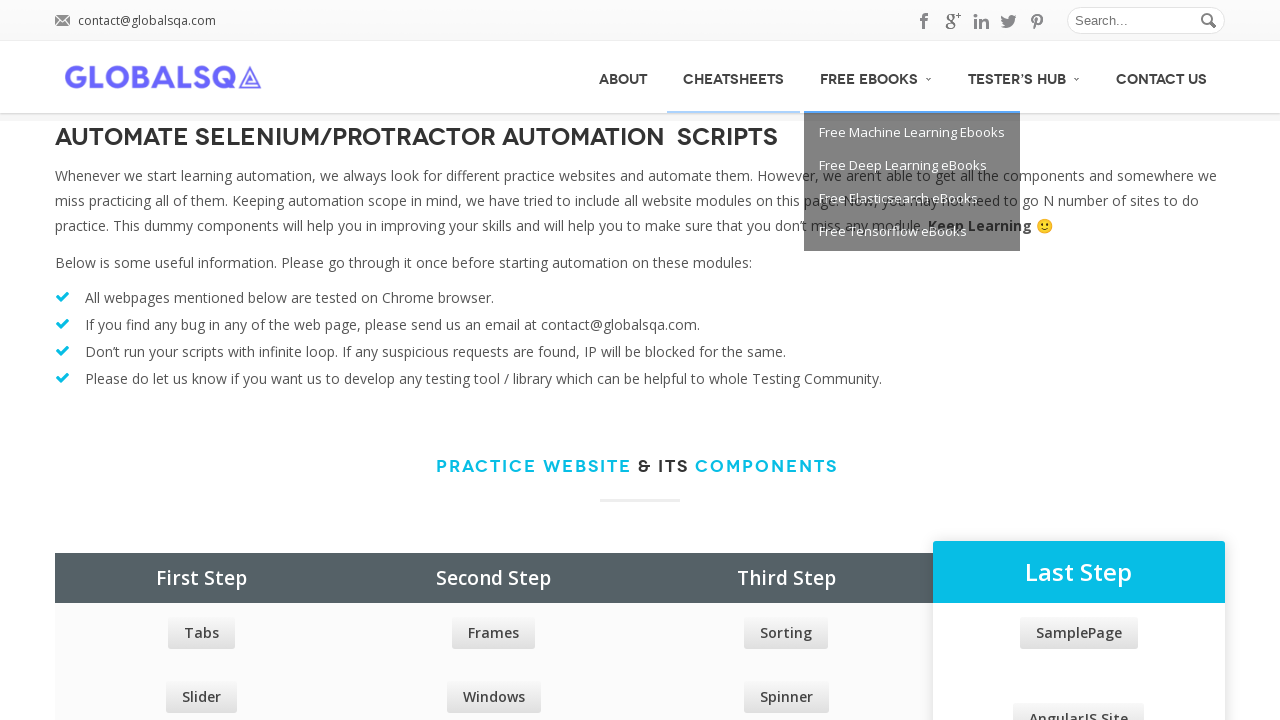

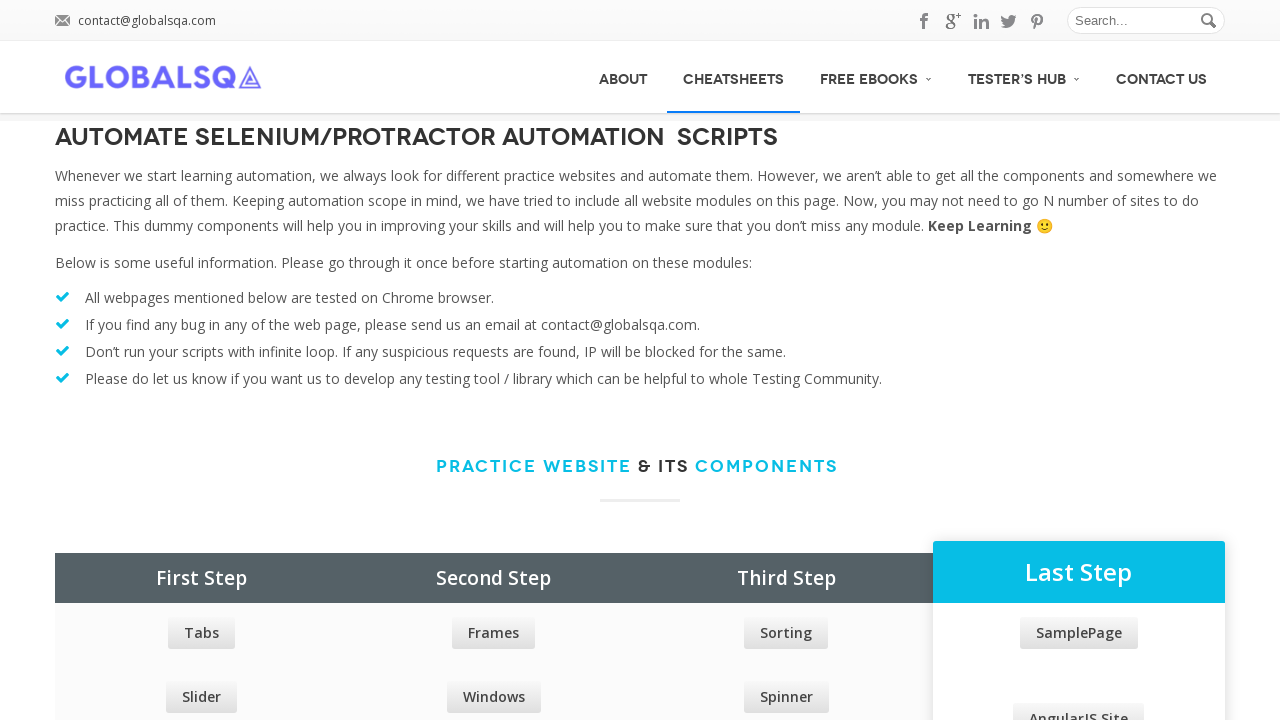